Tests that the currently applied filter link is highlighted with the 'selected' class

Starting URL: https://demo.playwright.dev/todomvc

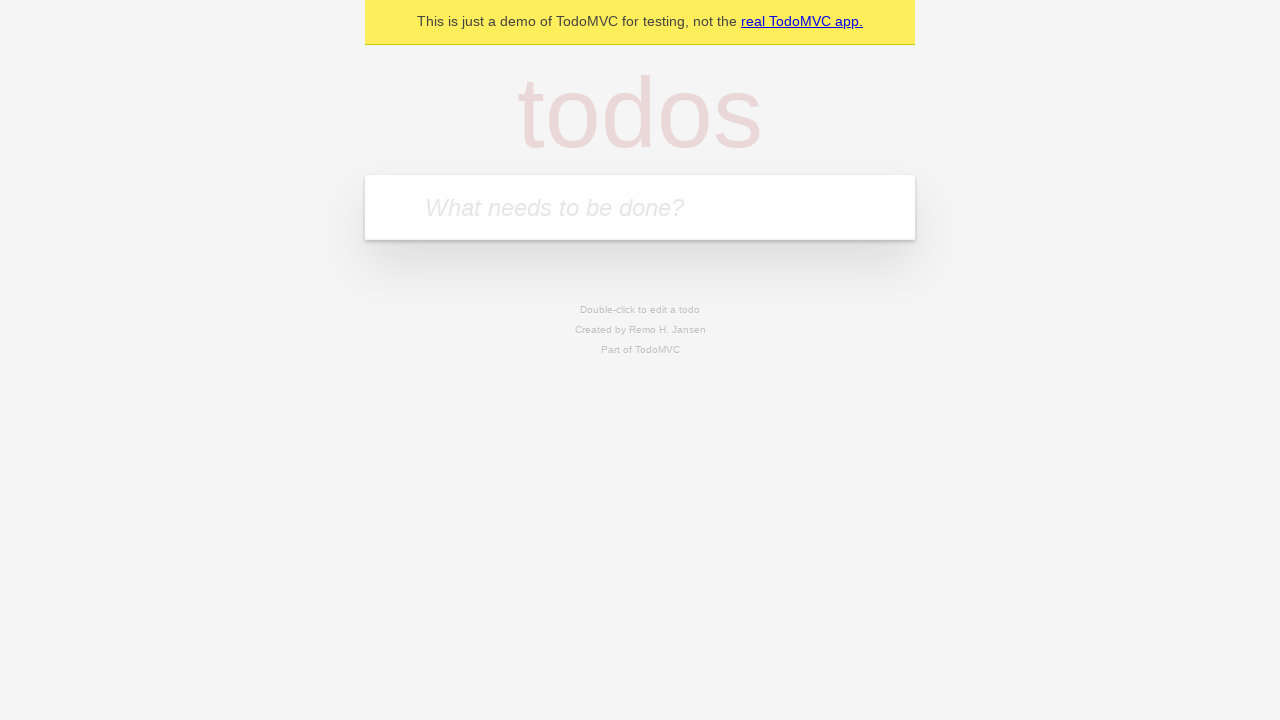

Filled todo input with 'buy some cheese' on internal:attr=[placeholder="What needs to be done?"i]
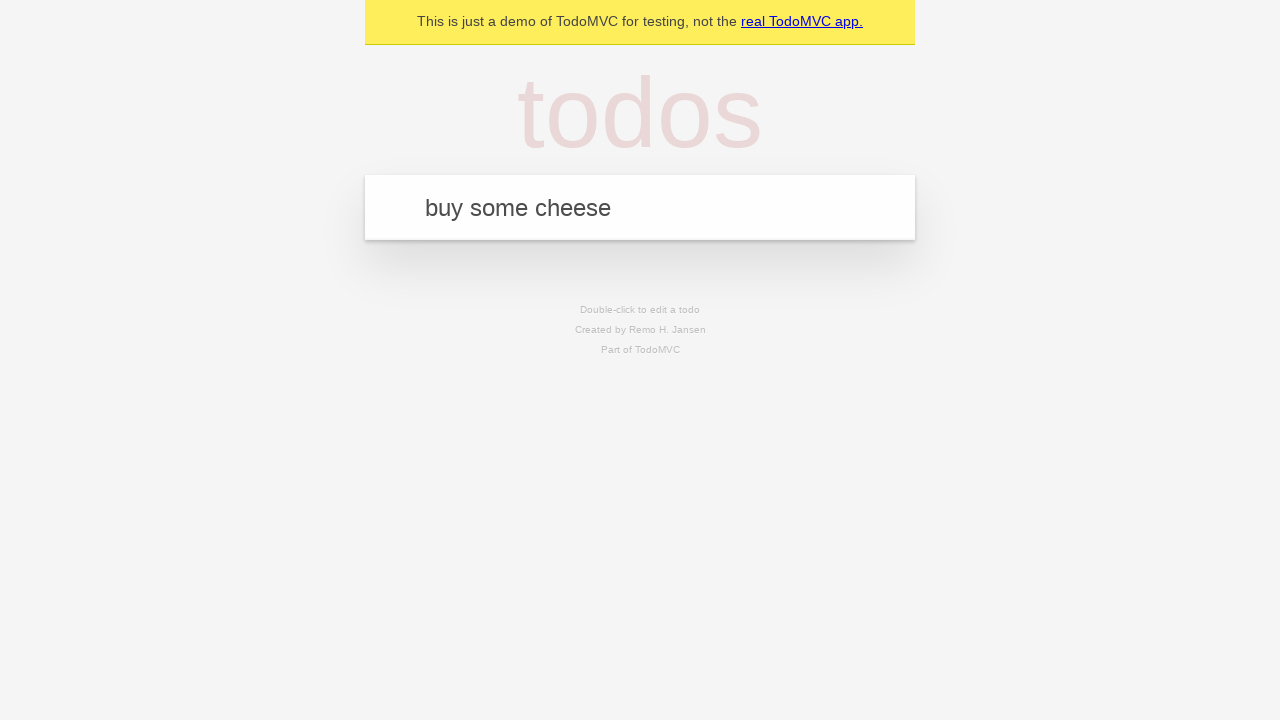

Pressed Enter to create first todo on internal:attr=[placeholder="What needs to be done?"i]
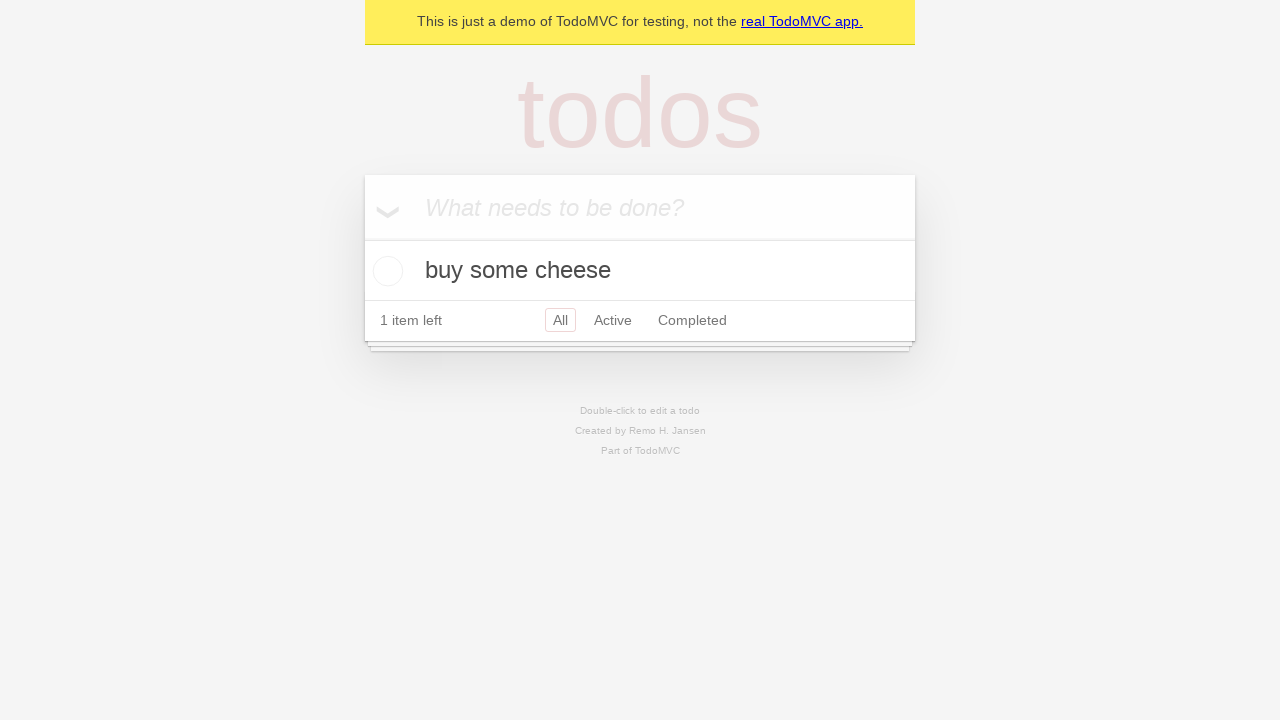

Filled todo input with 'feed the cat' on internal:attr=[placeholder="What needs to be done?"i]
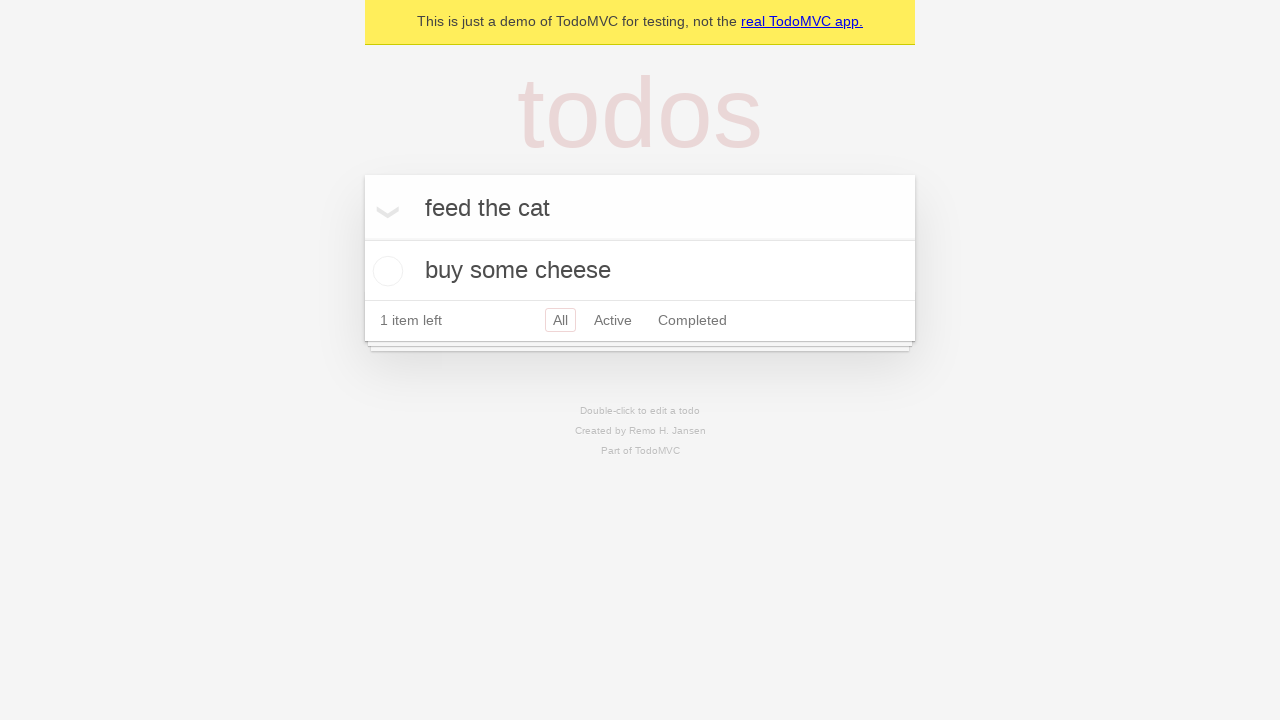

Pressed Enter to create second todo on internal:attr=[placeholder="What needs to be done?"i]
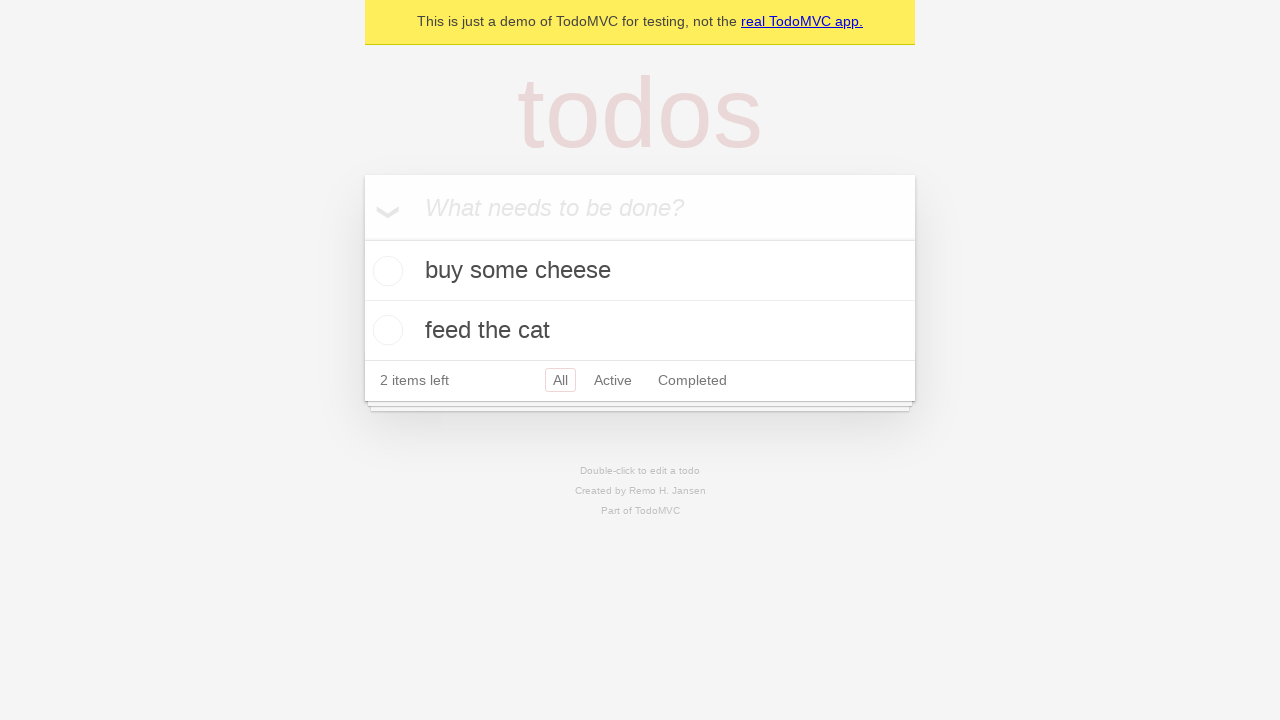

Filled todo input with 'book a doctors appointment' on internal:attr=[placeholder="What needs to be done?"i]
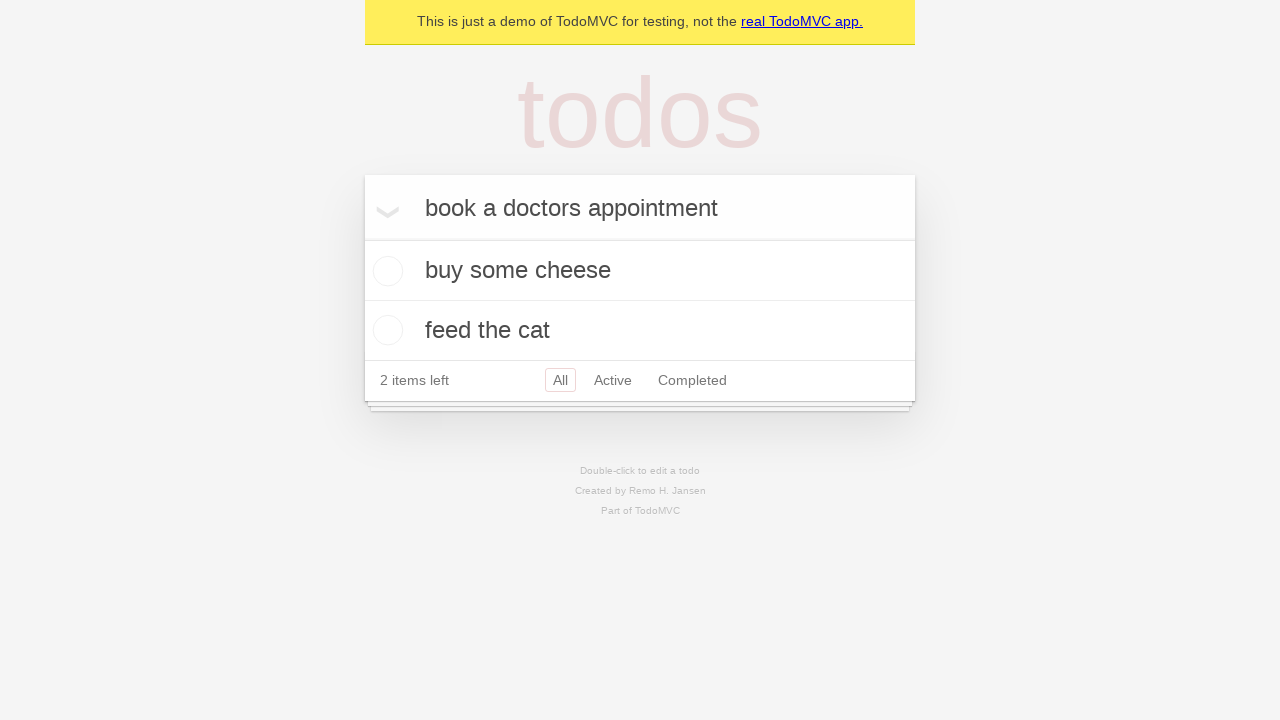

Pressed Enter to create third todo on internal:attr=[placeholder="What needs to be done?"i]
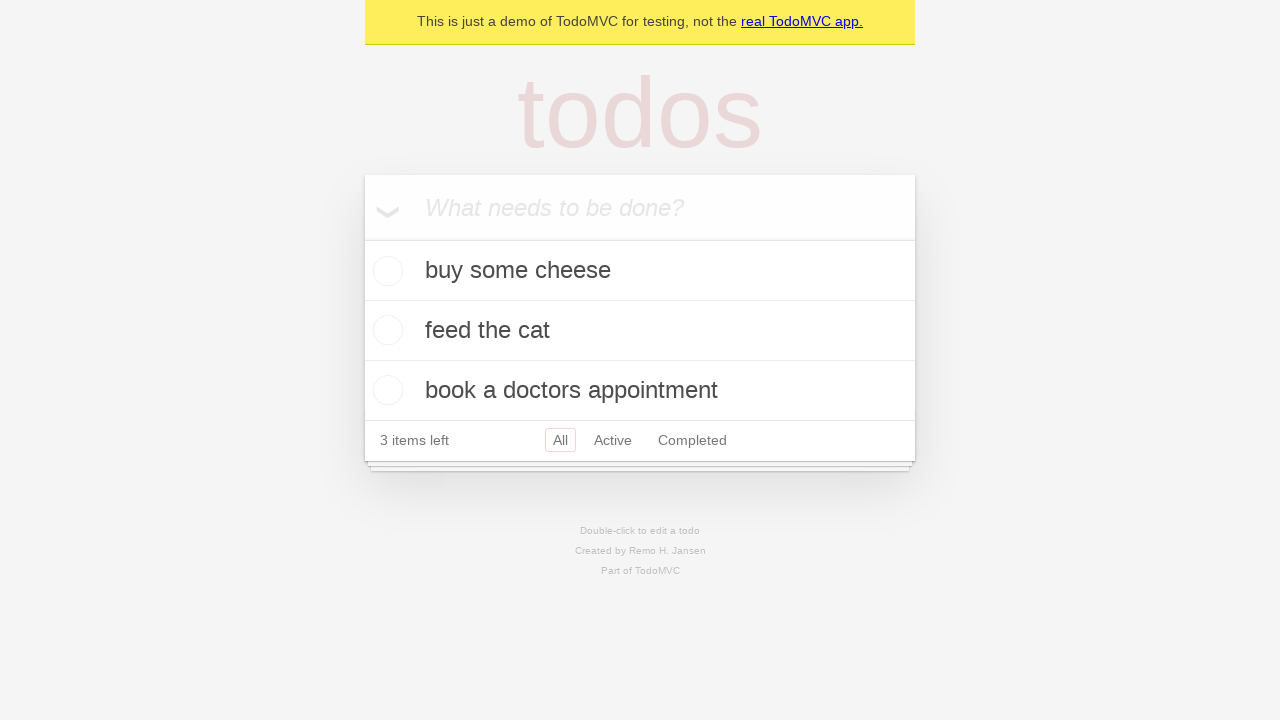

Clicked Active filter link at (613, 440) on internal:role=link[name="Active"i]
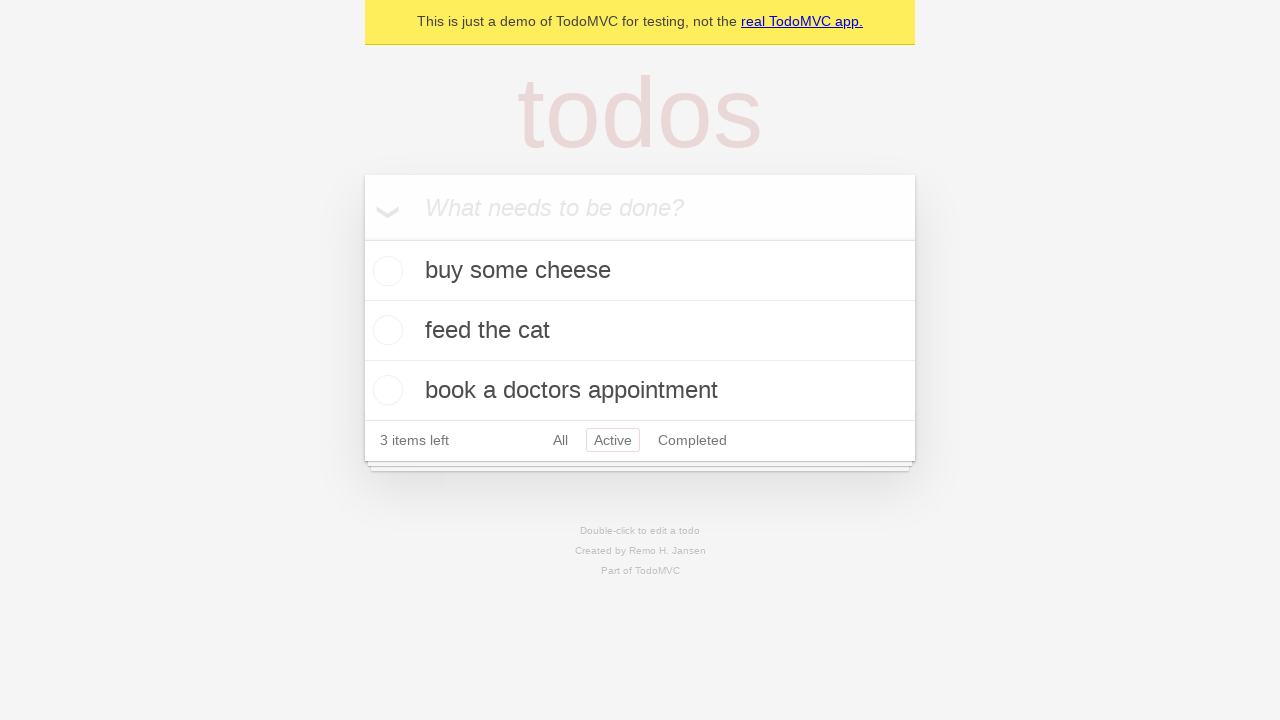

Clicked Completed filter link to verify currently applied filter is highlighted with 'selected' class at (692, 440) on internal:role=link[name="Completed"i]
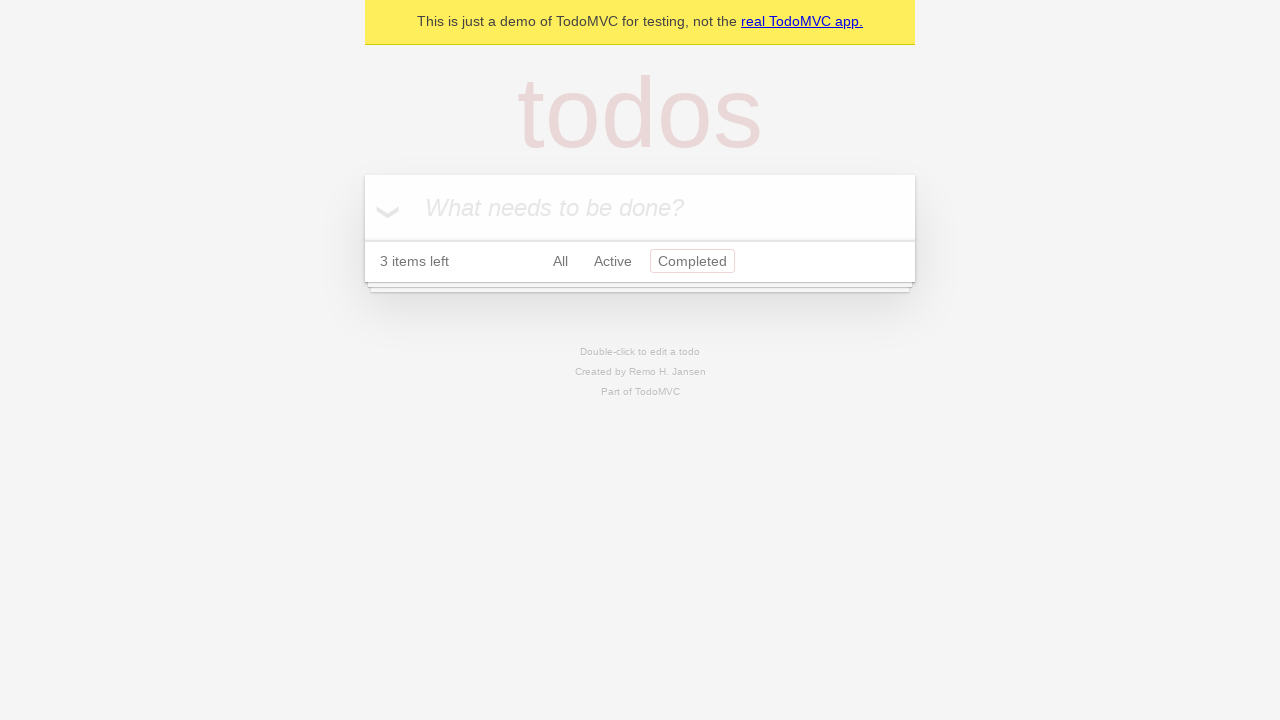

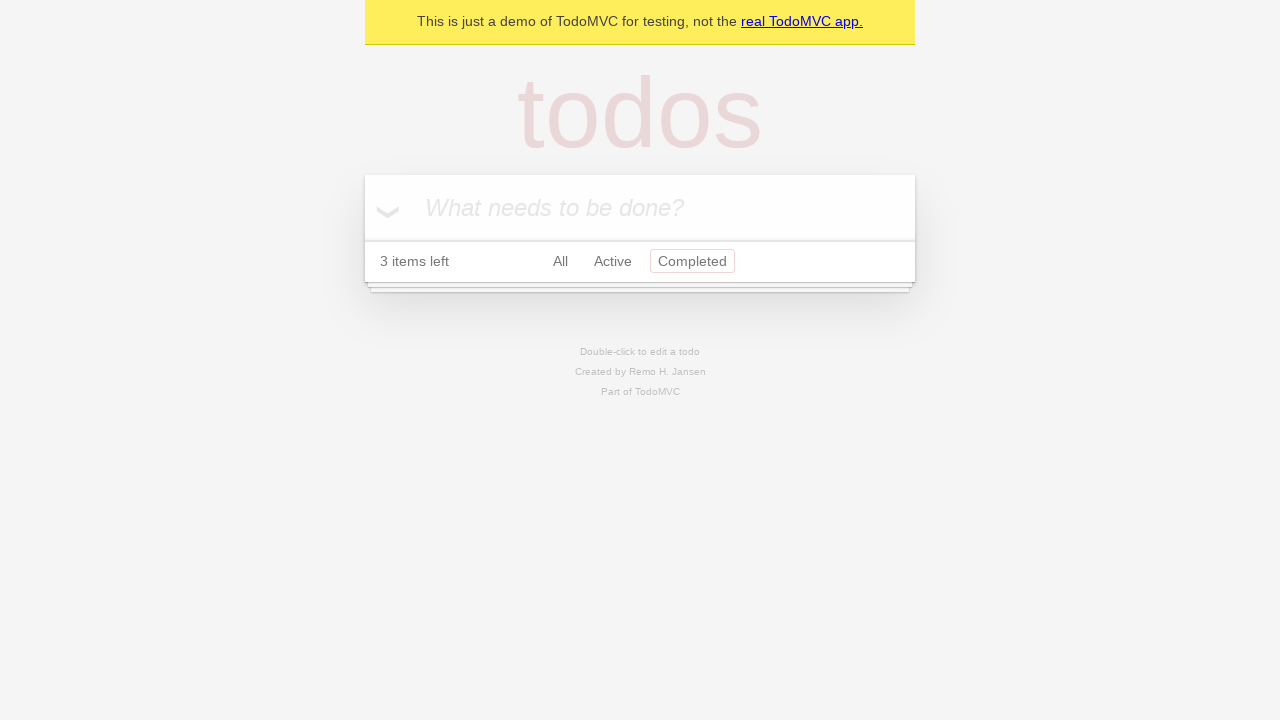